Tests different click types (double-click, right-click, and regular click) on the DemoQA Buttons page and verifies that the appropriate confirmation messages appear for each action.

Starting URL: https://demoqa.com

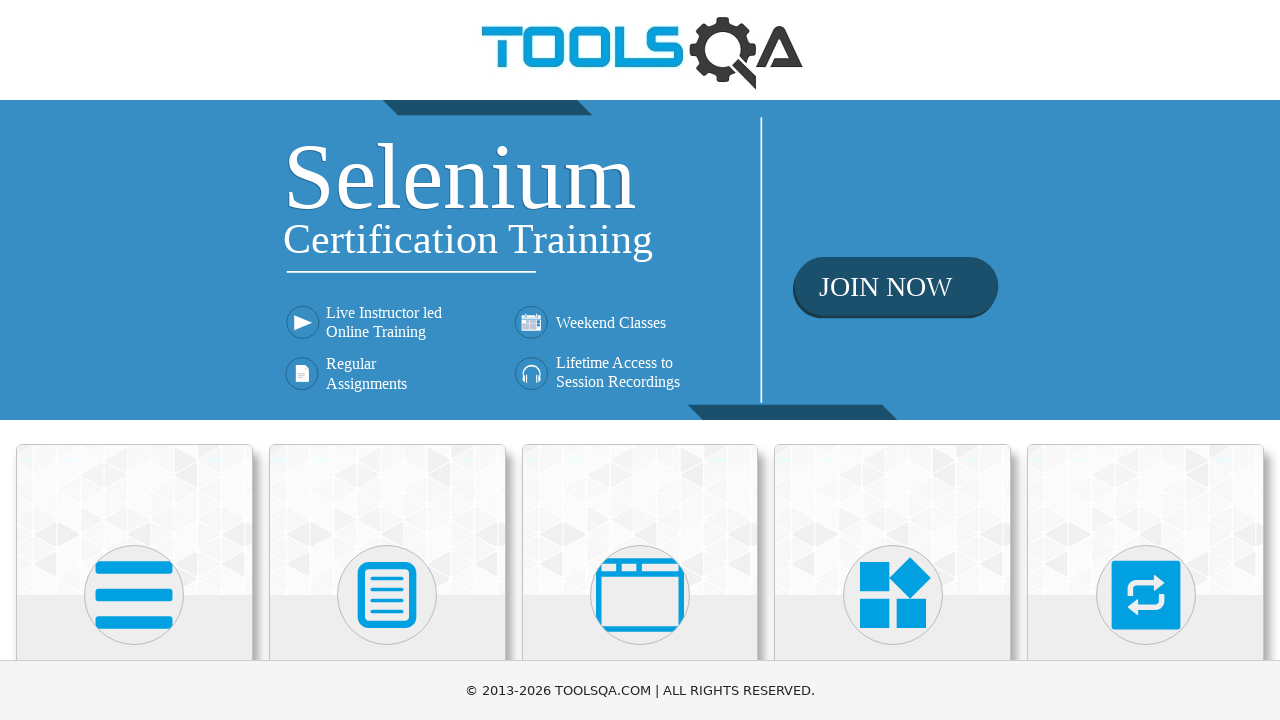

Clicked on Elements section at (134, 360) on xpath=//h5[contains(text(), 'Elements')]
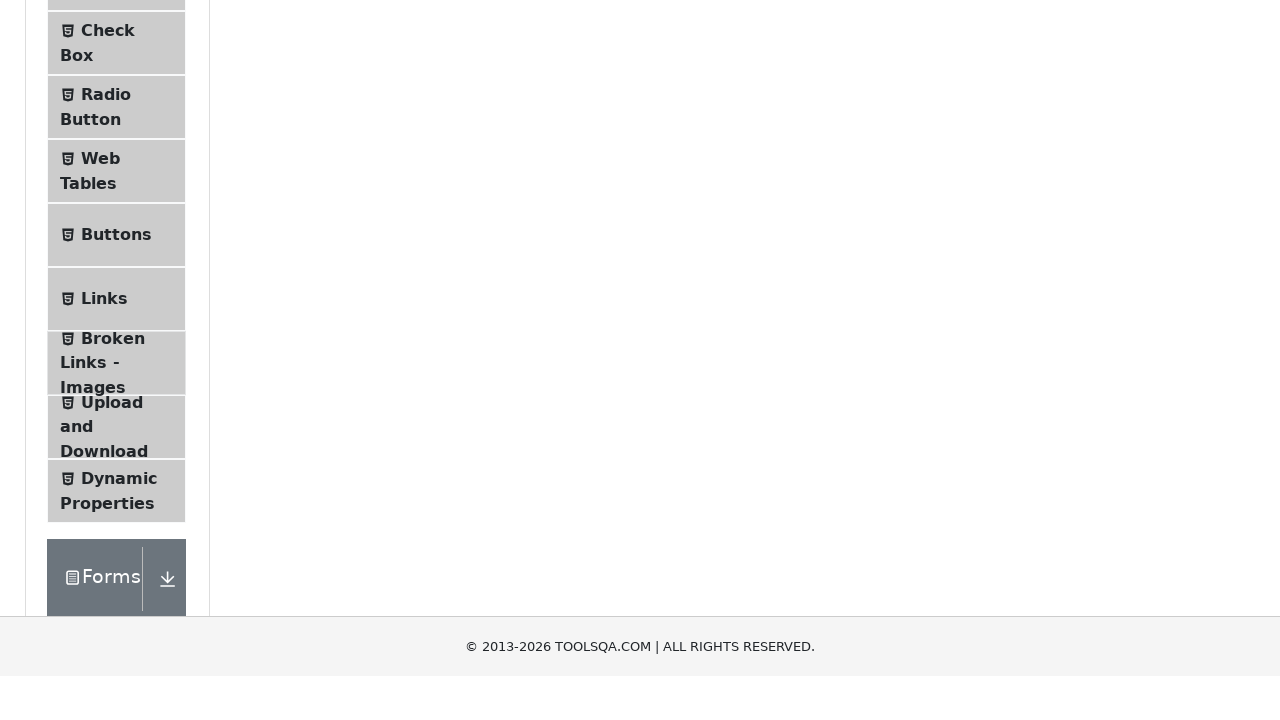

Navigated to Buttons submenu within Elements group at (116, 517) on xpath=.//div[@class='element-group' and .//div[@class='header-text' and contains
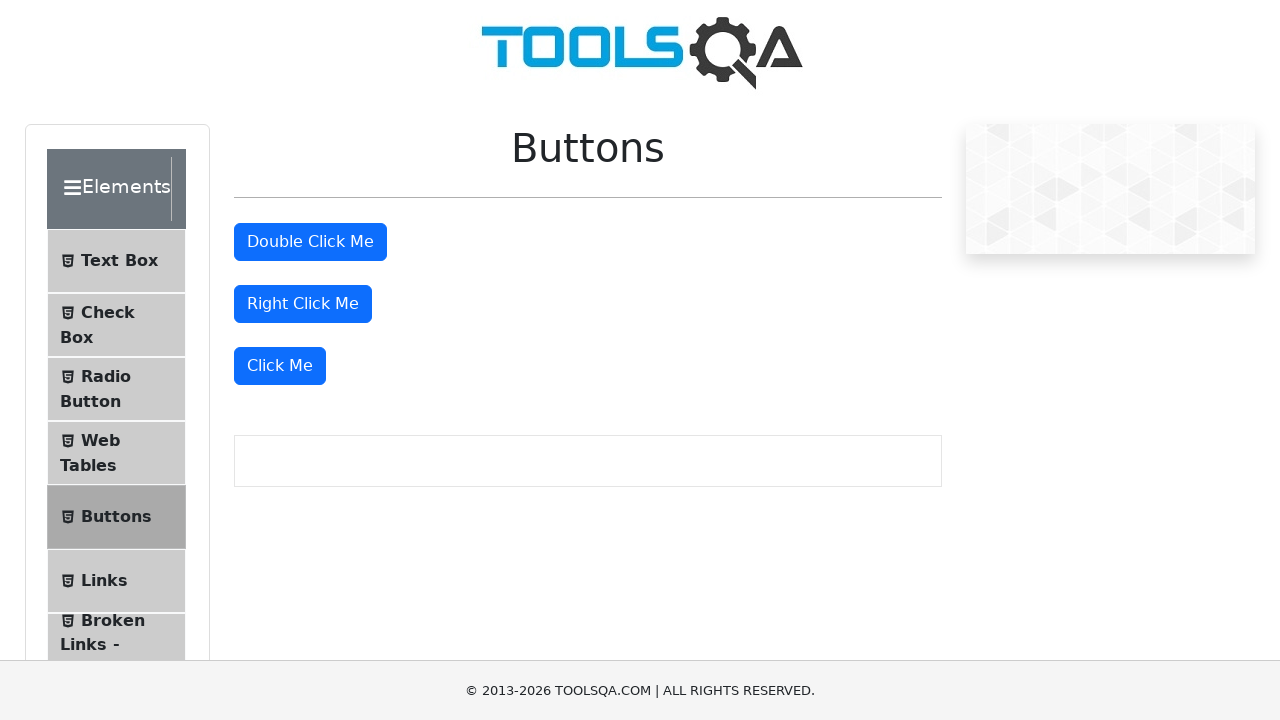

Double-clicked the double click button at (310, 242) on #doubleClickBtn
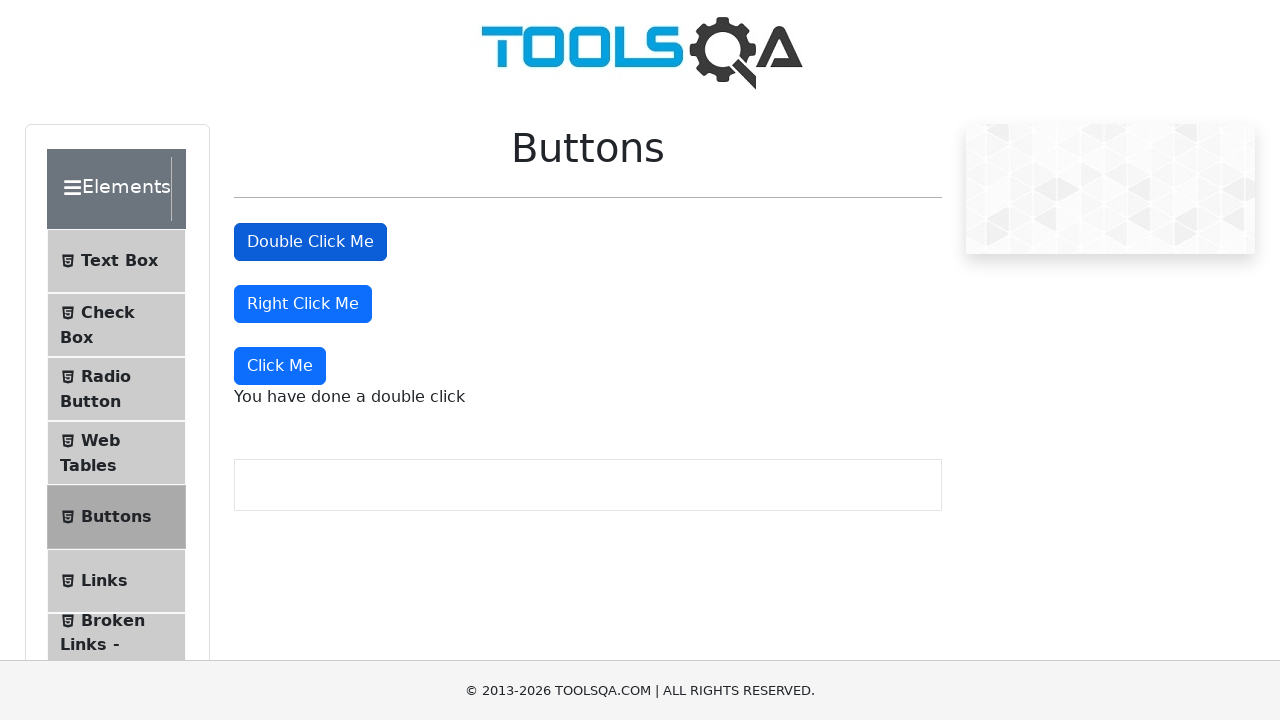

Double-click confirmation message appeared
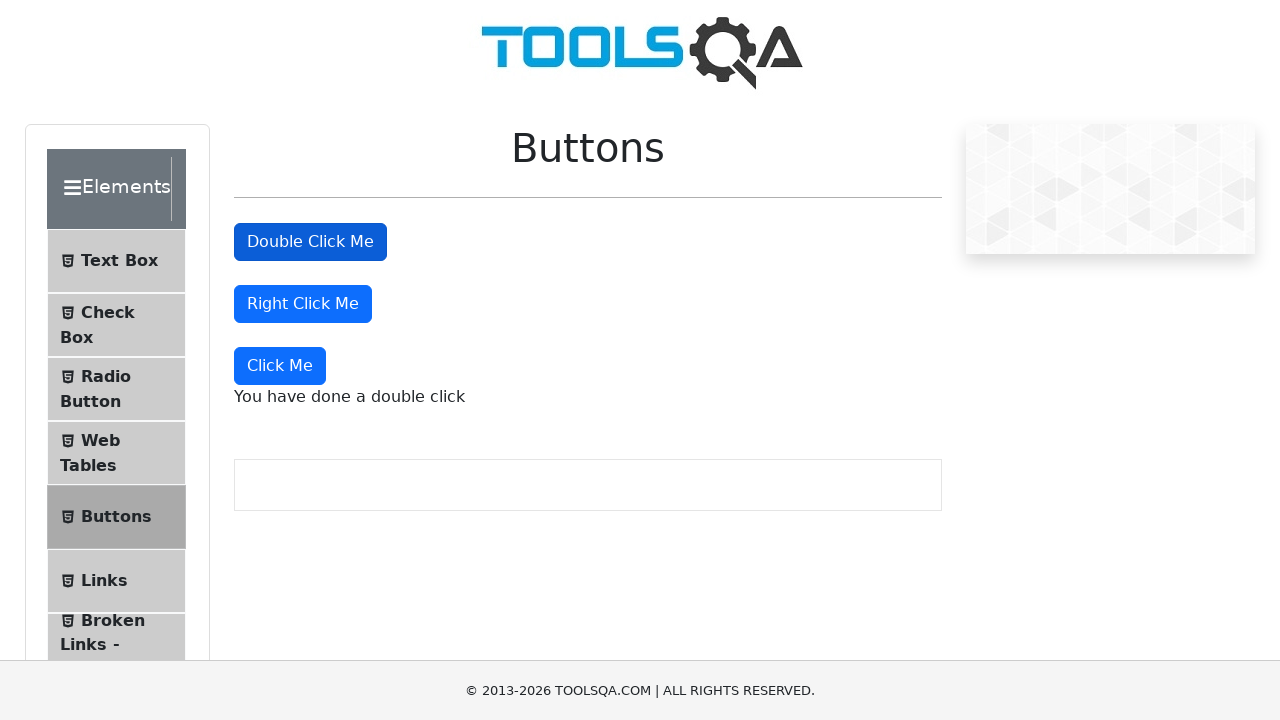

Right-clicked the right click button at (303, 304) on internal:text="Right Click Me"i
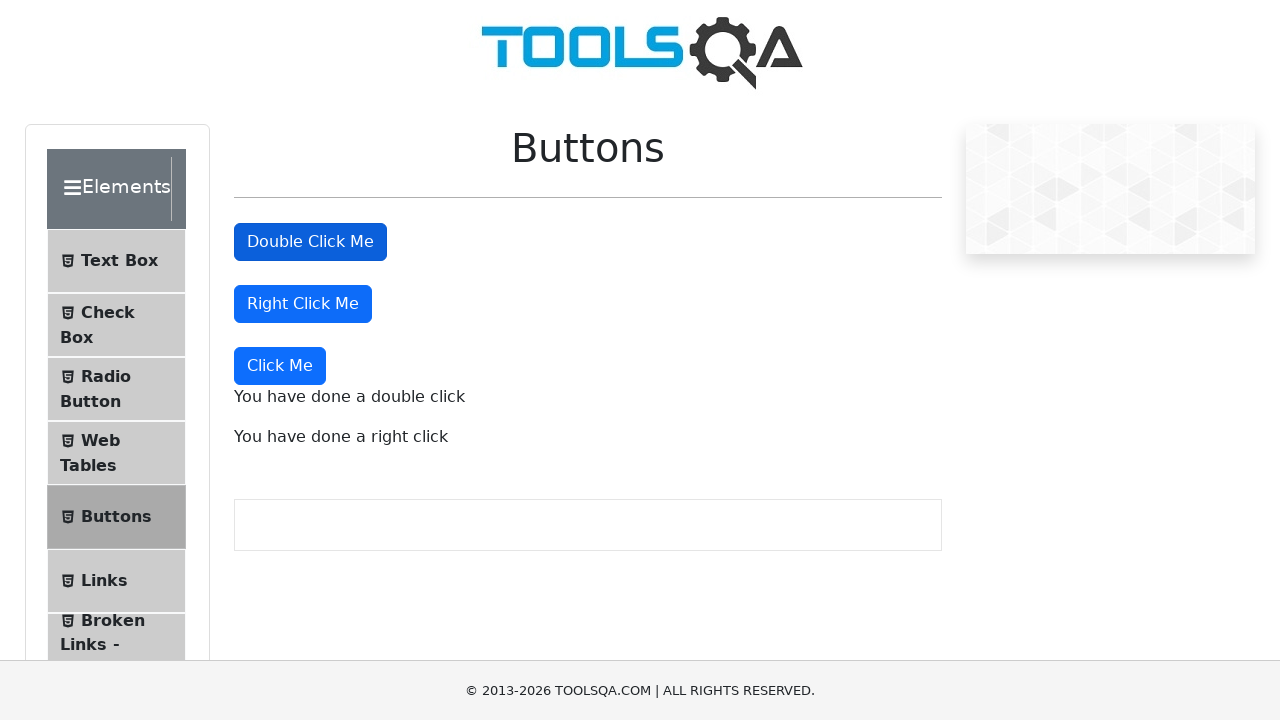

Right-click confirmation message appeared
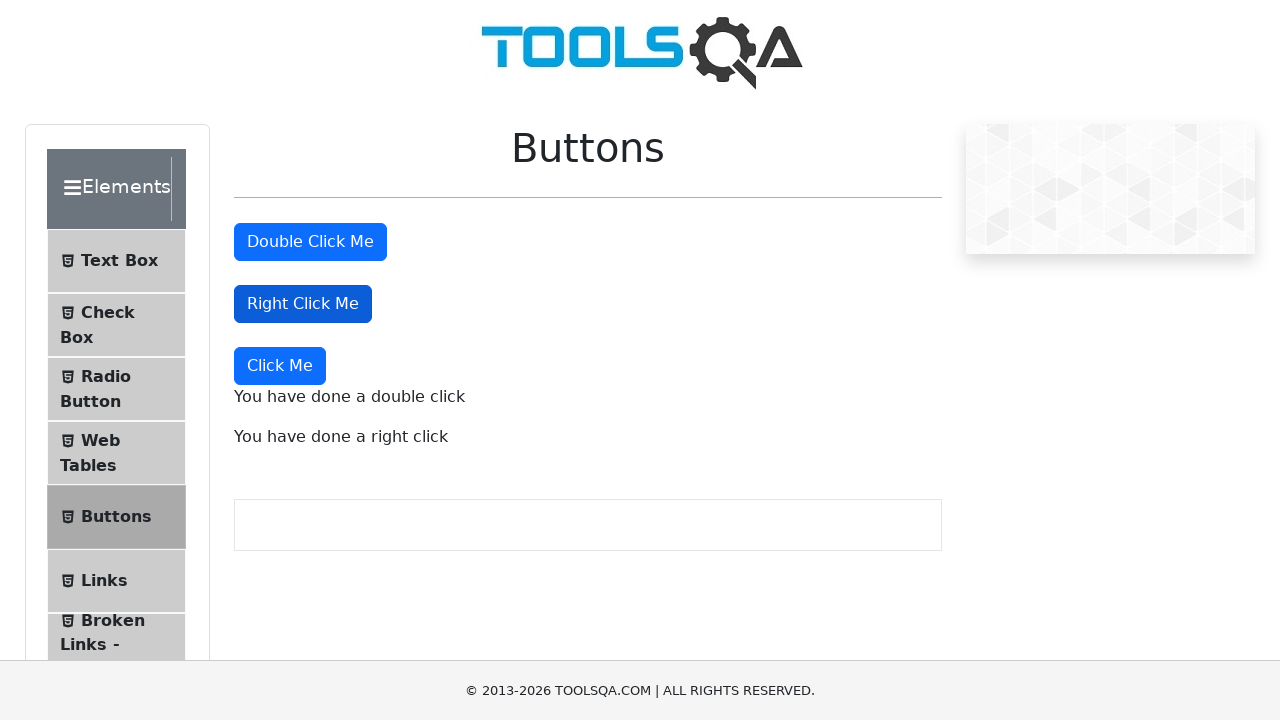

Clicked the 'Click Me' button with regular click at (280, 366) on internal:text="Click Me"s
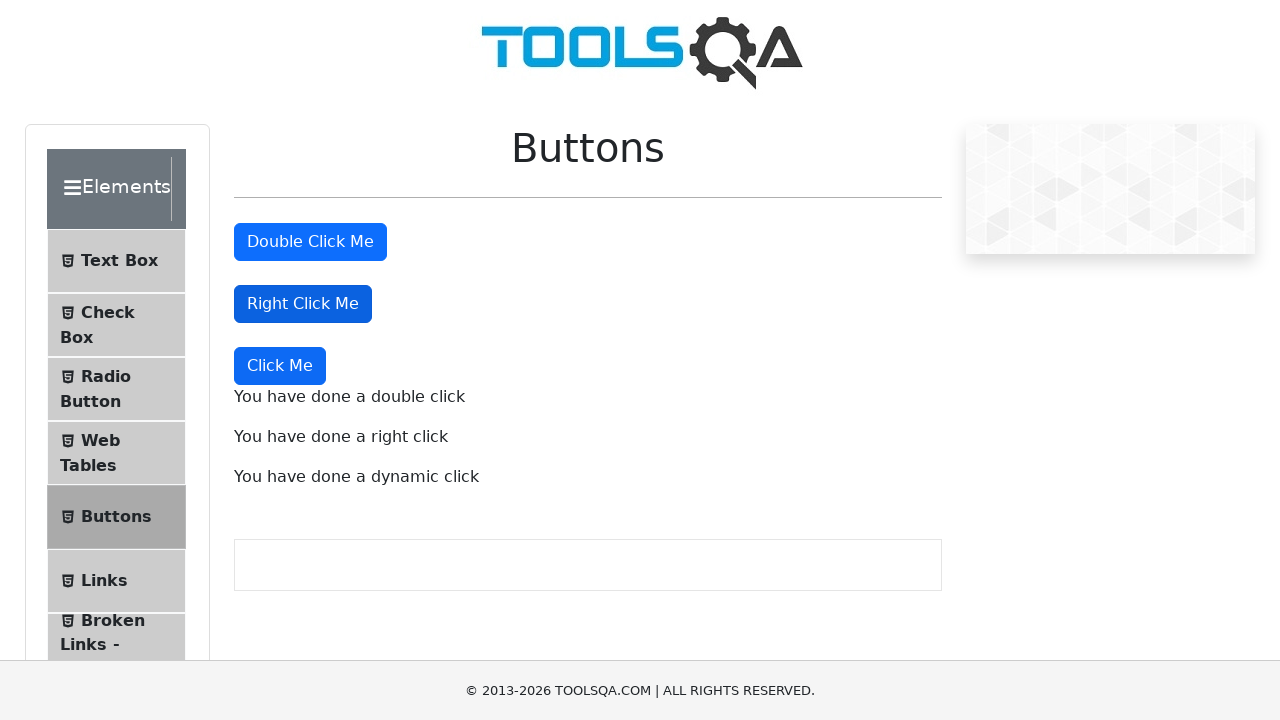

Regular click confirmation message appeared
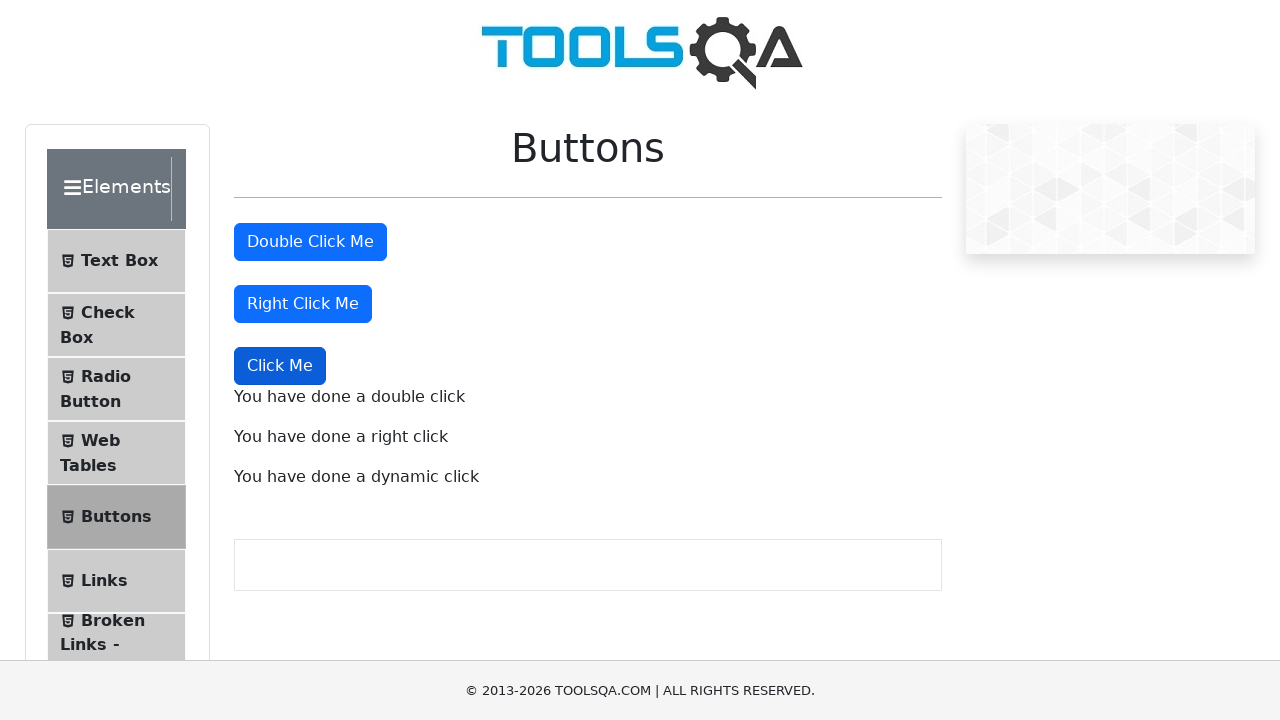

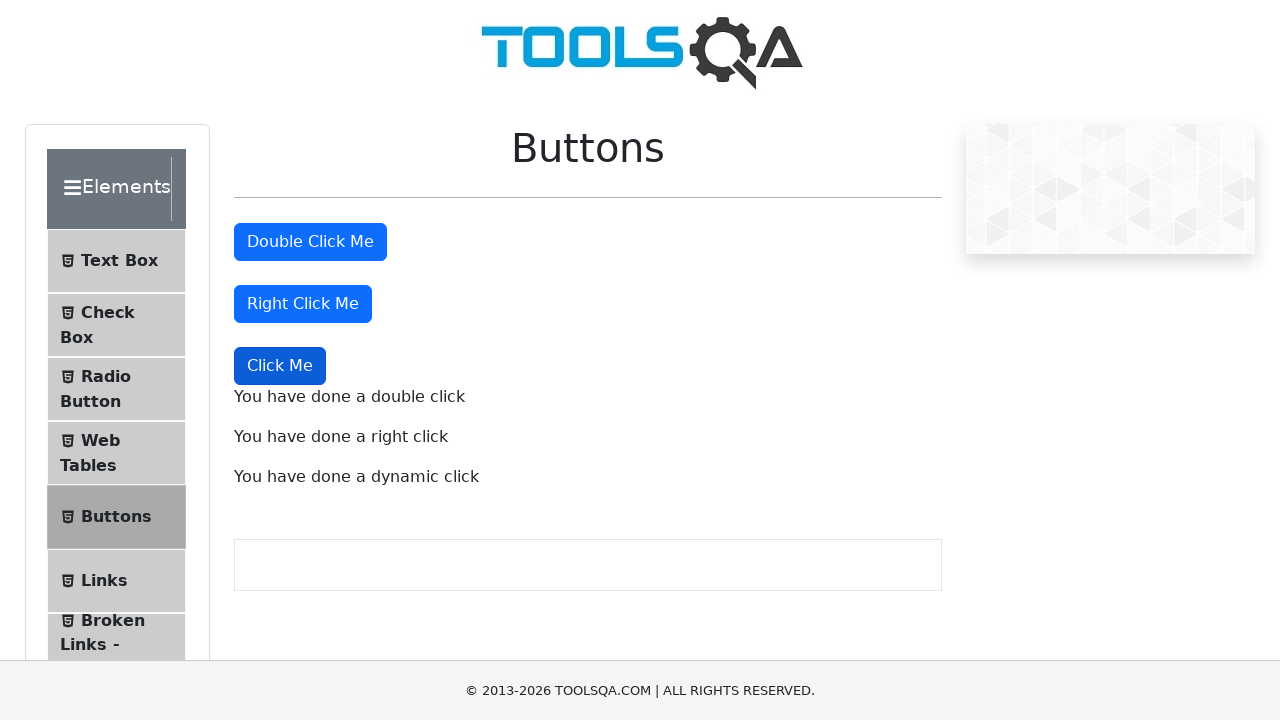